Tests passenger count selector by clicking to increase adult count to 3

Starting URL: https://rahulshettyacademy.com/dropdownsPractise/

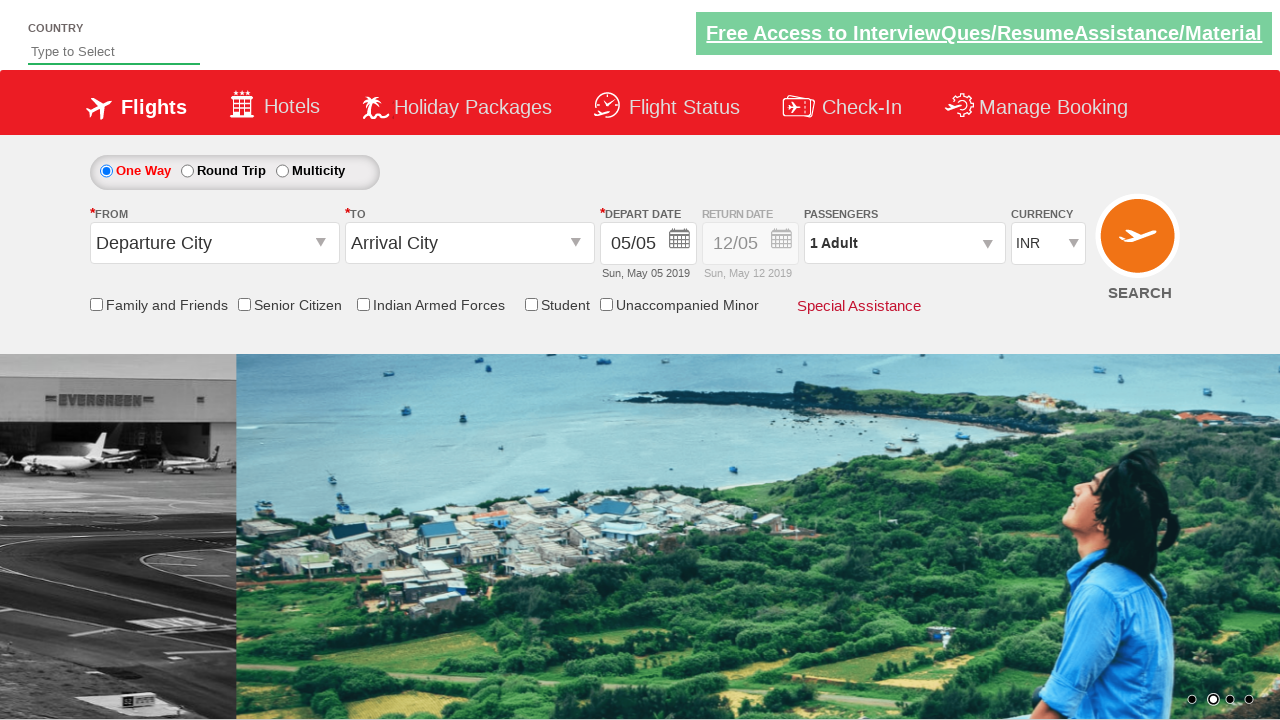

Opened passenger selection dropdown at (904, 243) on #divpaxinfo
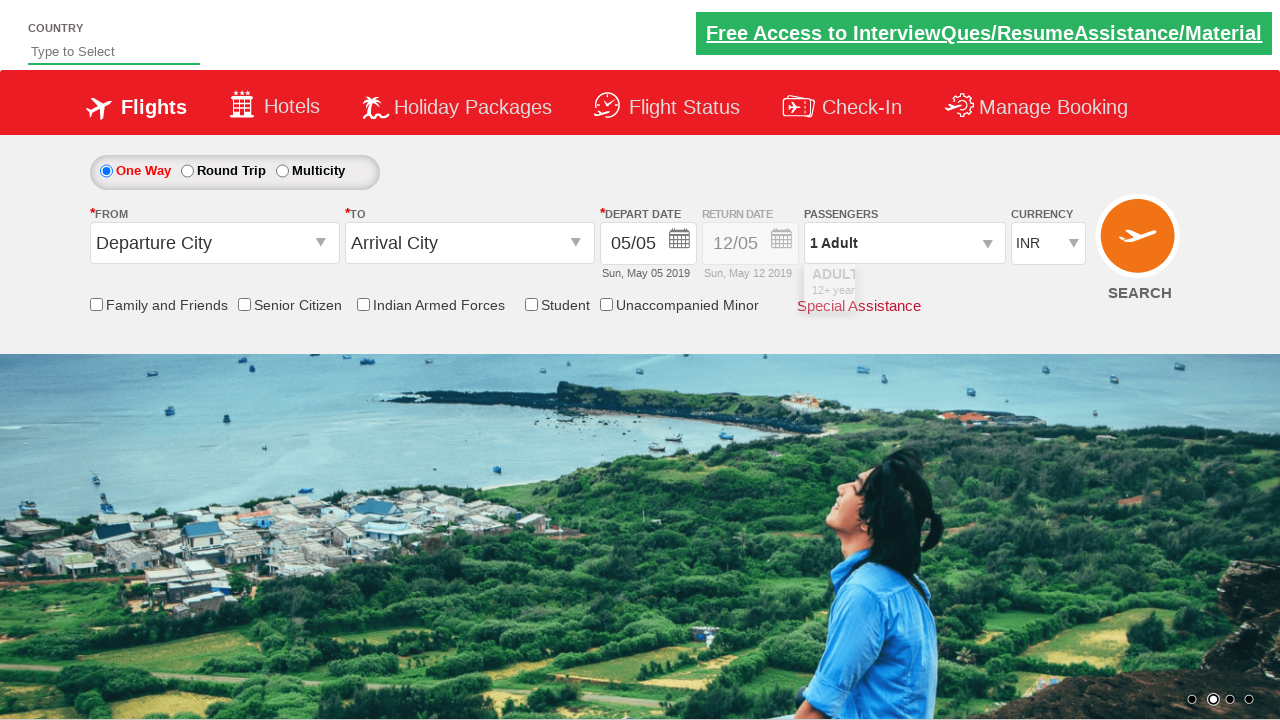

Clicked increase adult button (first time) at (982, 288) on #hrefIncAdt
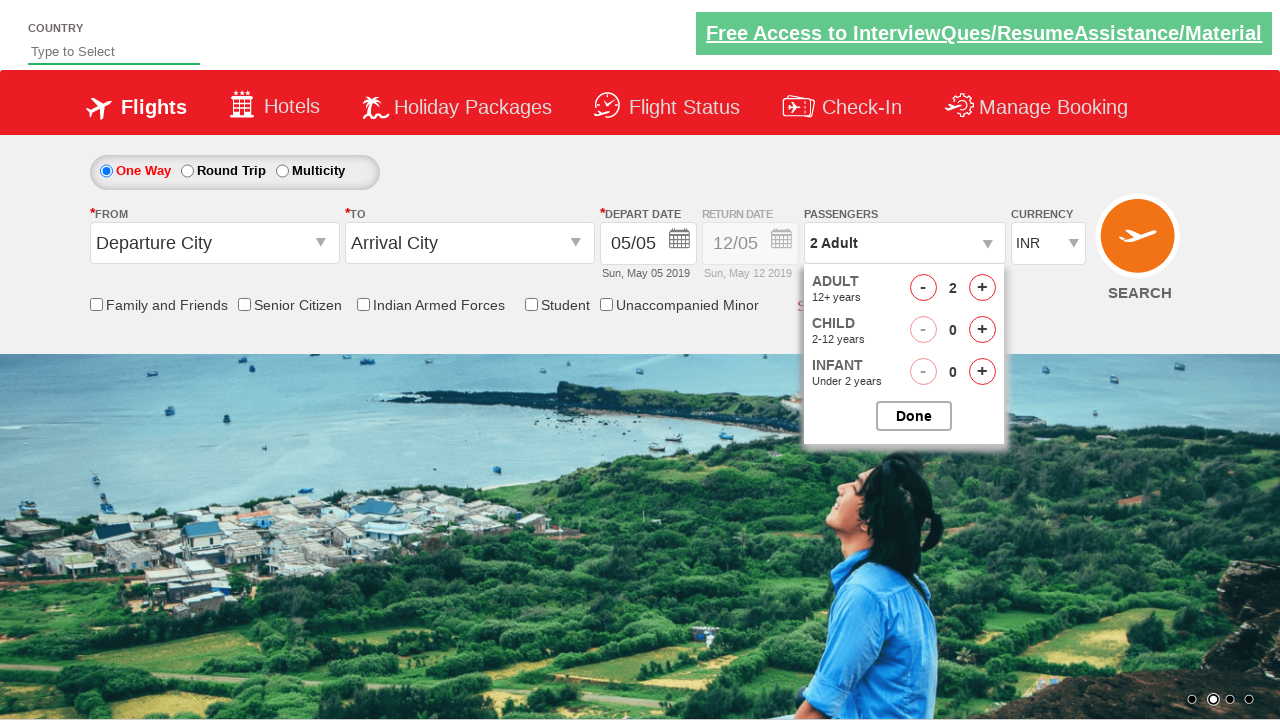

Clicked increase adult button (second time) - adult count now 3 at (982, 288) on #hrefIncAdt
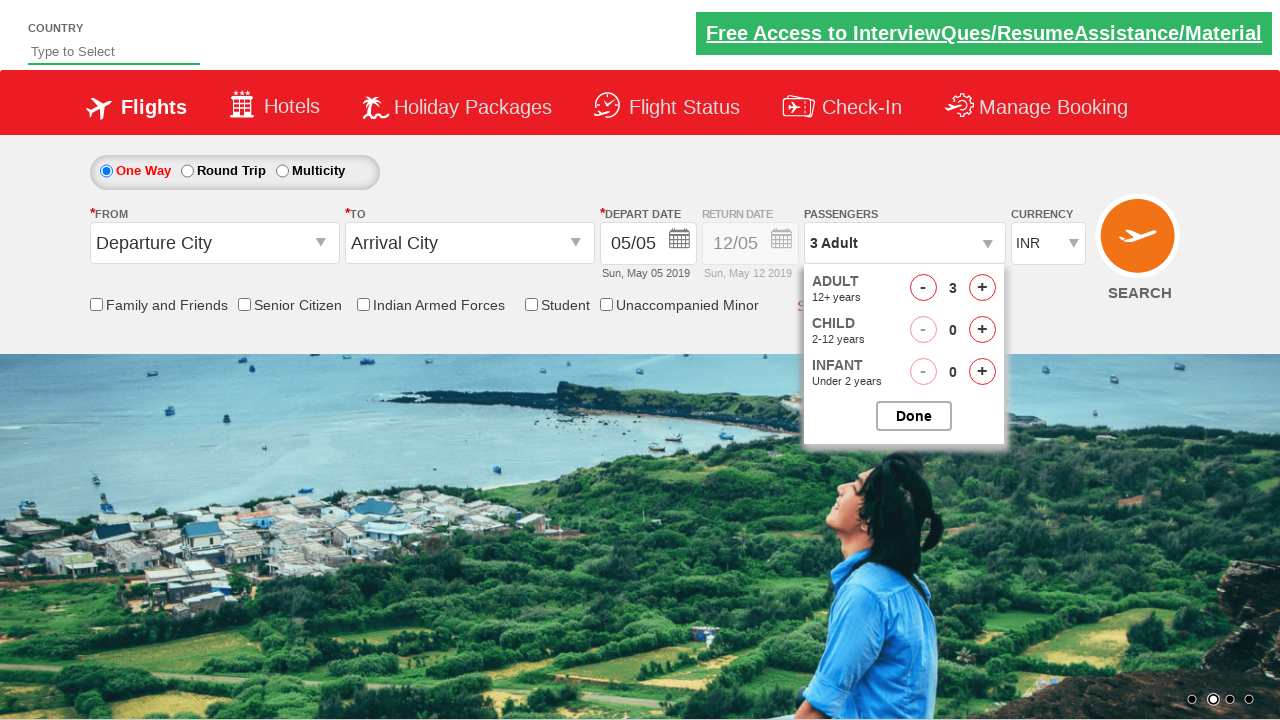

Closed passenger selection dropdown at (914, 416) on #btnclosepaxoption
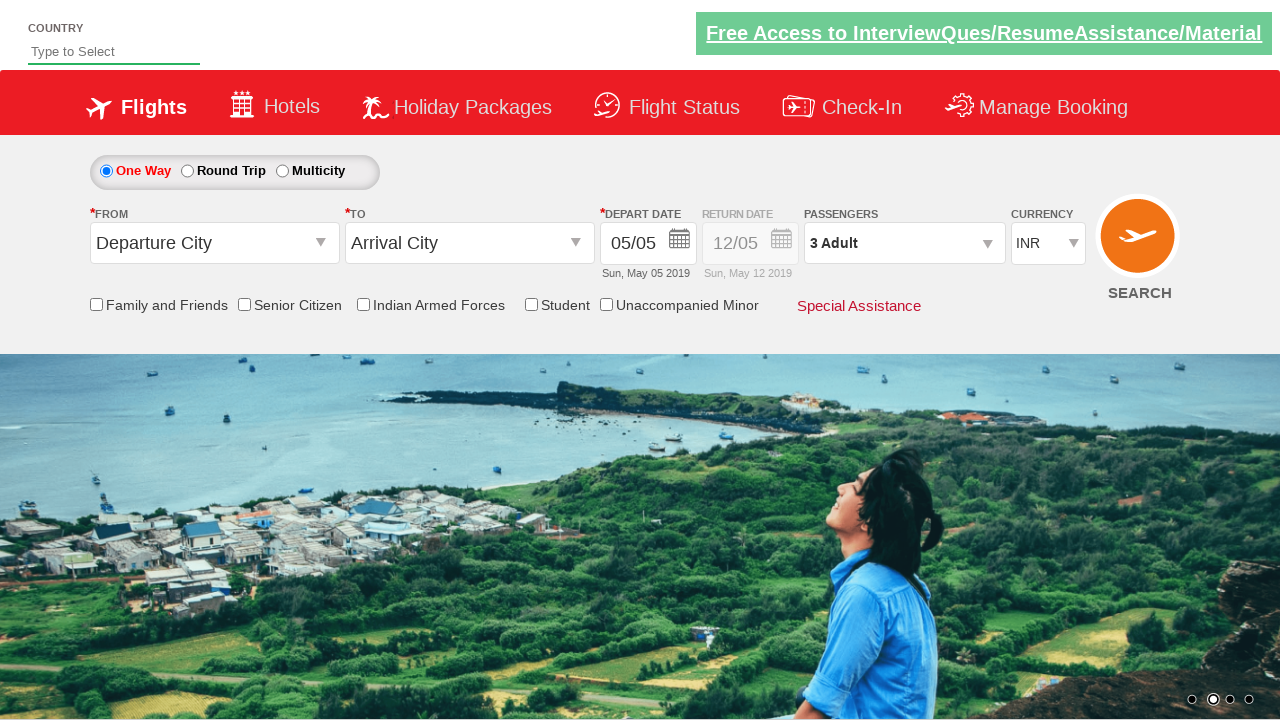

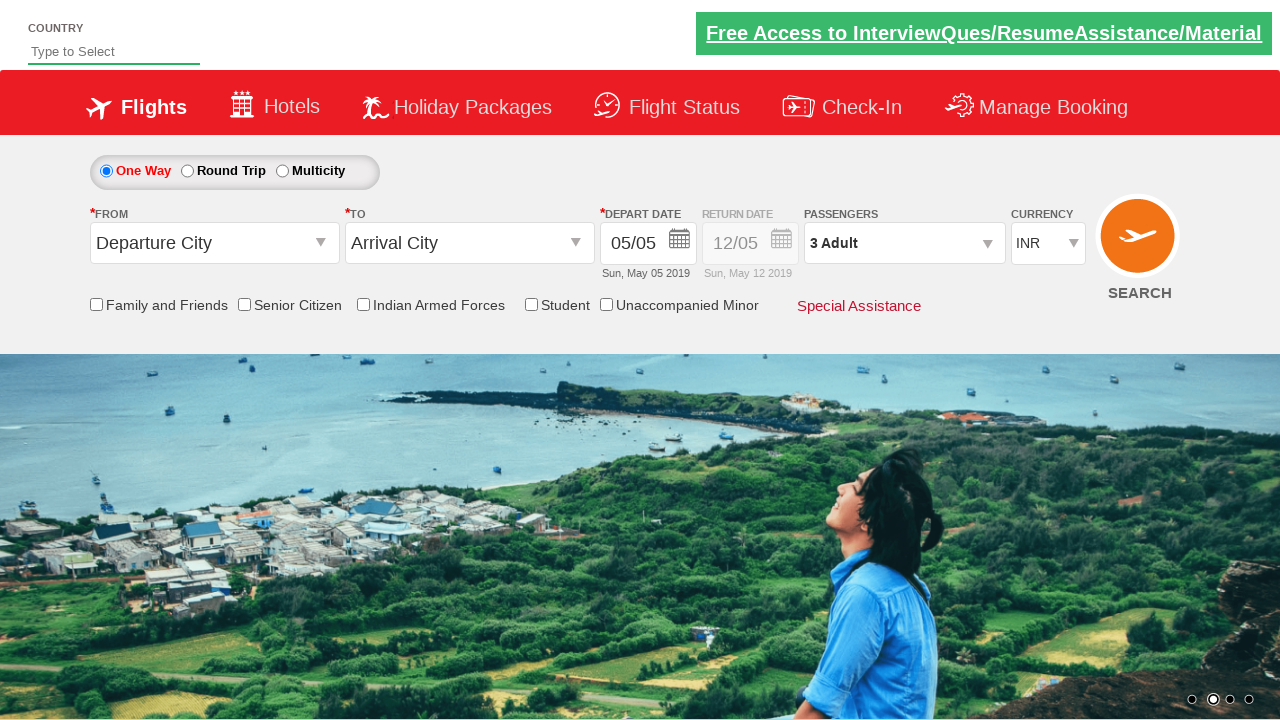